Tests web table sorting by clicking on the first column header, then navigates through pagination pages to find an item containing "Rice" in the table.

Starting URL: https://rahulshettyacademy.com/seleniumPractise/#/offers

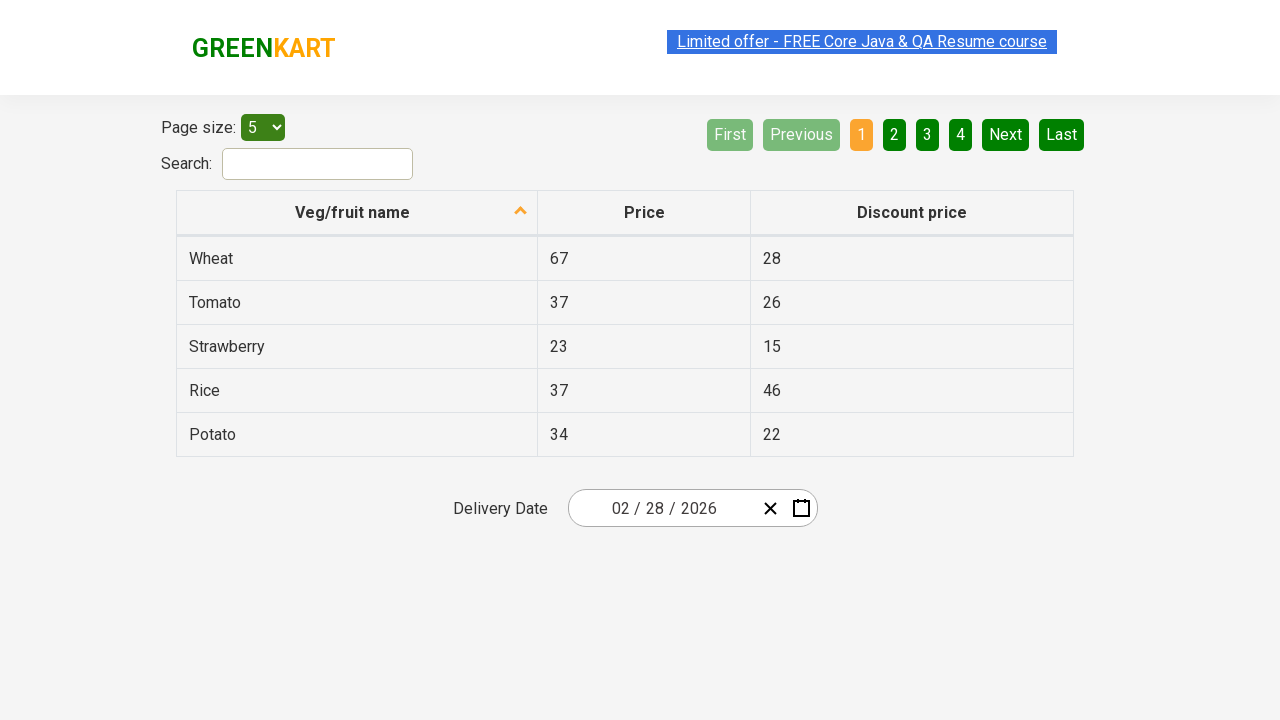

Clicked first column header to sort the table at (357, 213) on xpath=//tr/th[1]
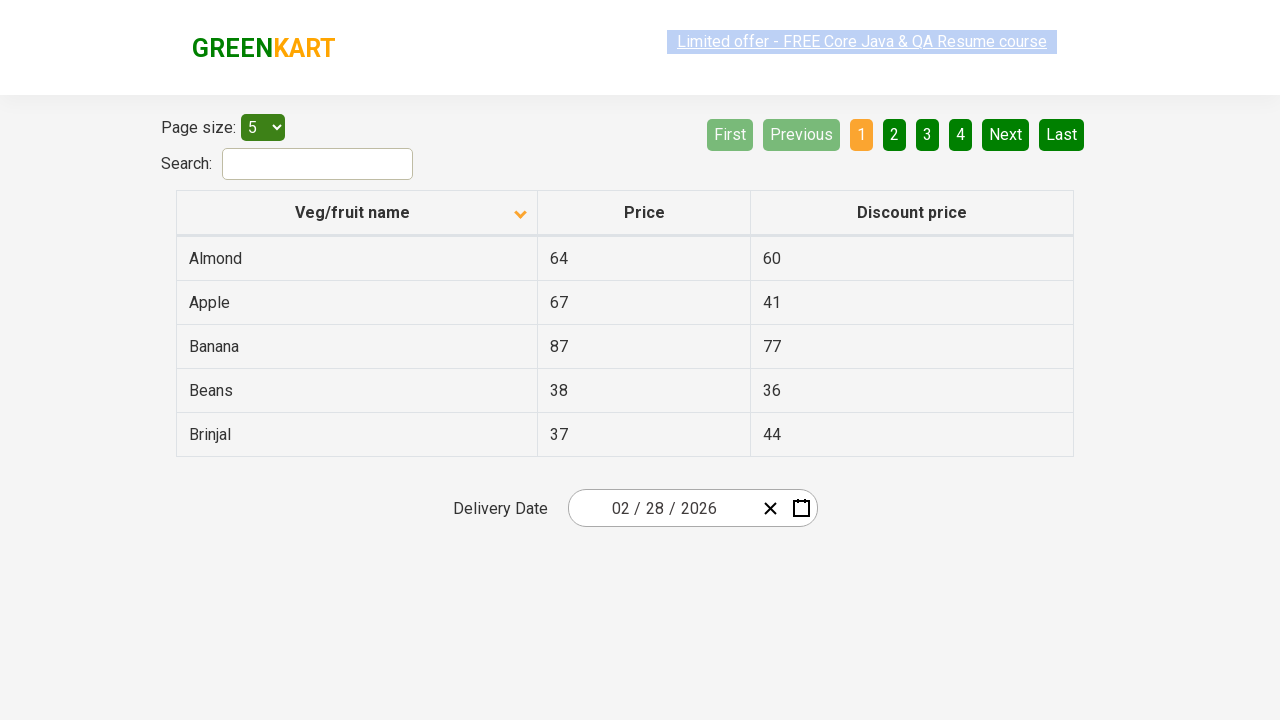

Table rows loaded and visible
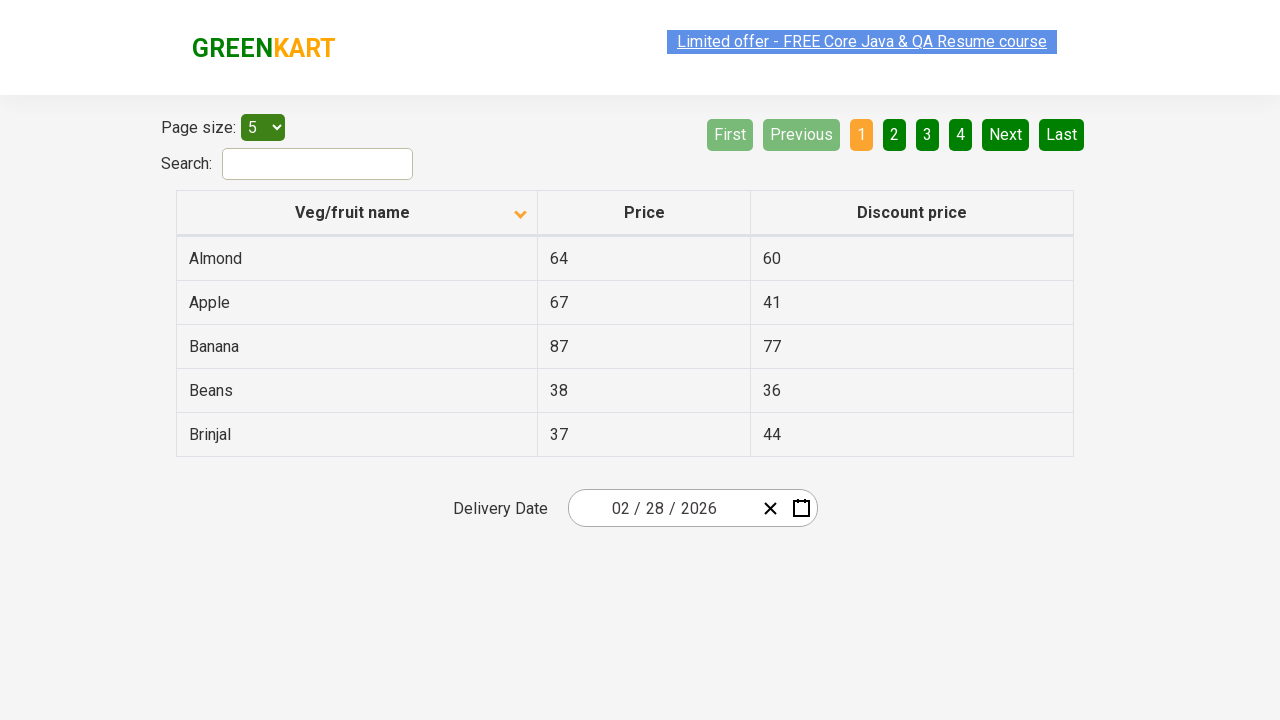

Retrieved all items from first column
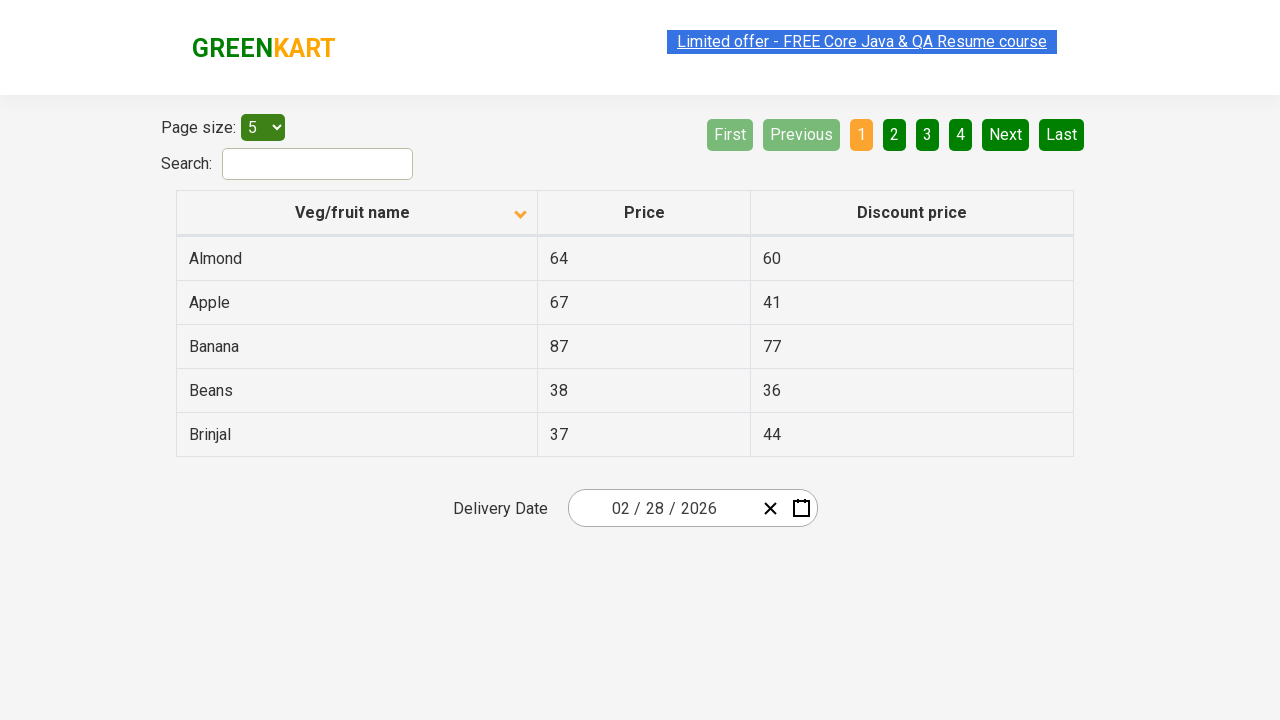

Clicked Next button to navigate to next page at (1006, 134) on [aria-label='Next']
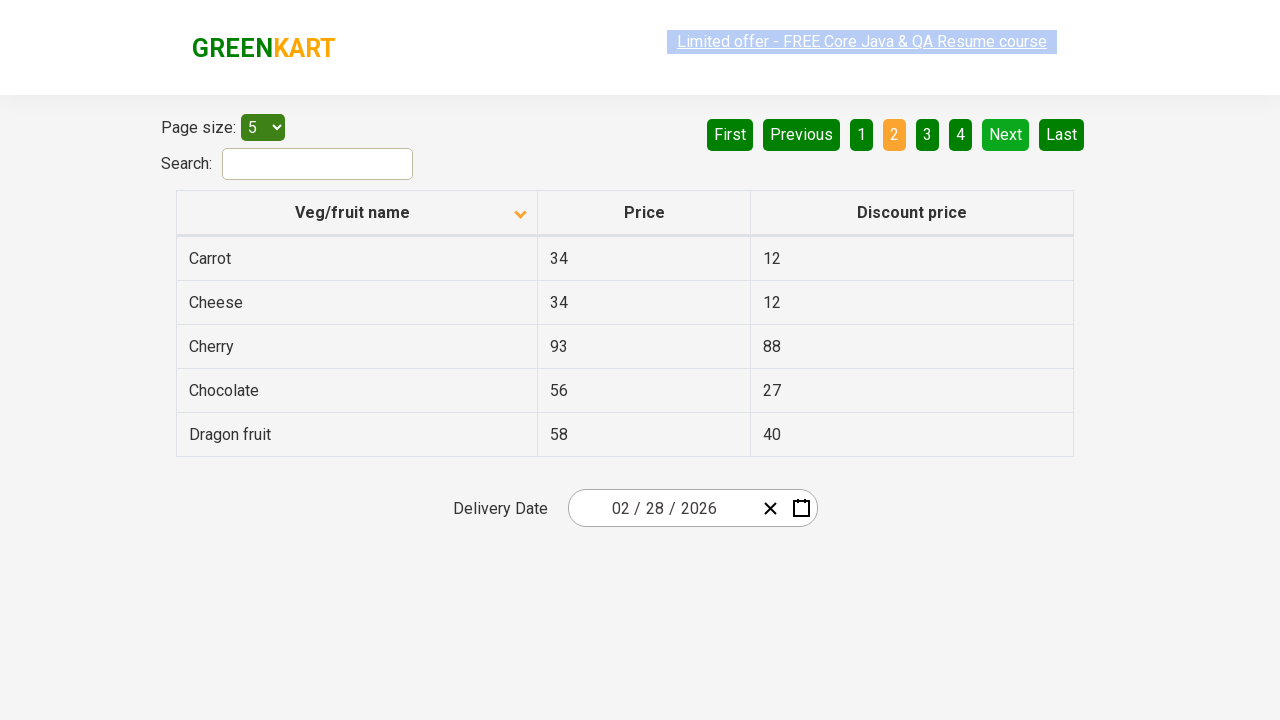

Waited for table to update after pagination
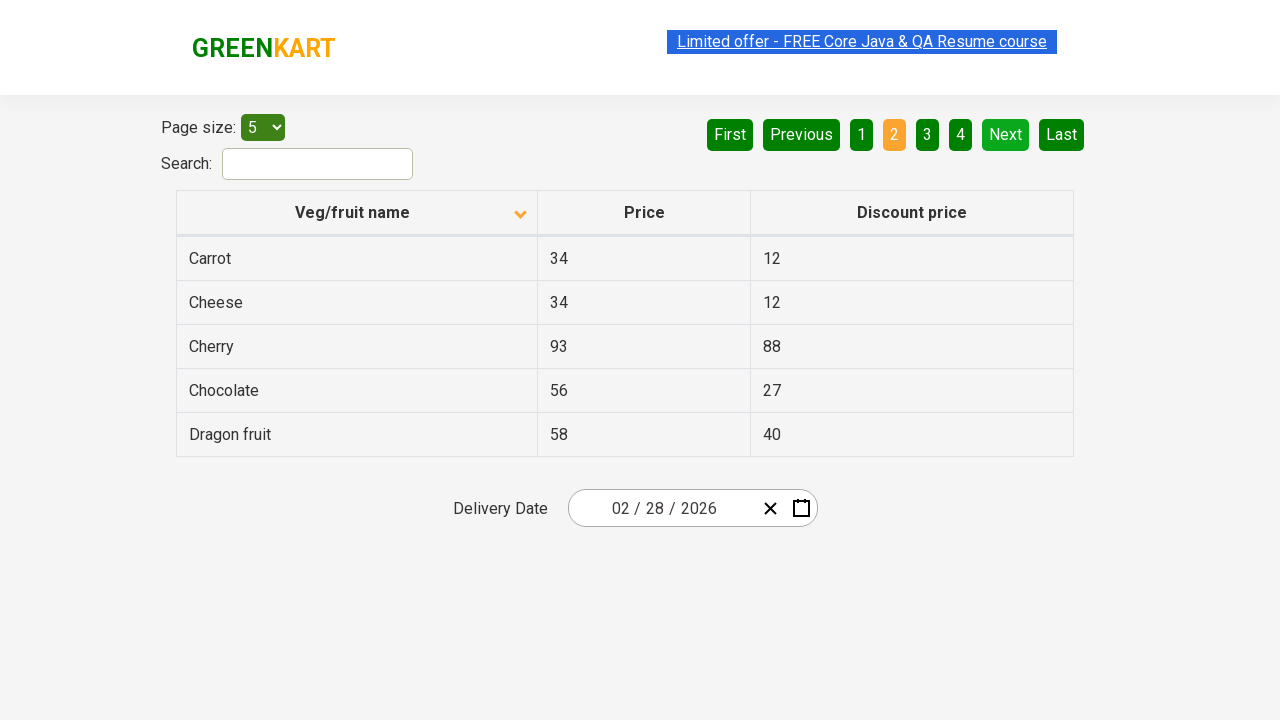

Retrieved all items from first column
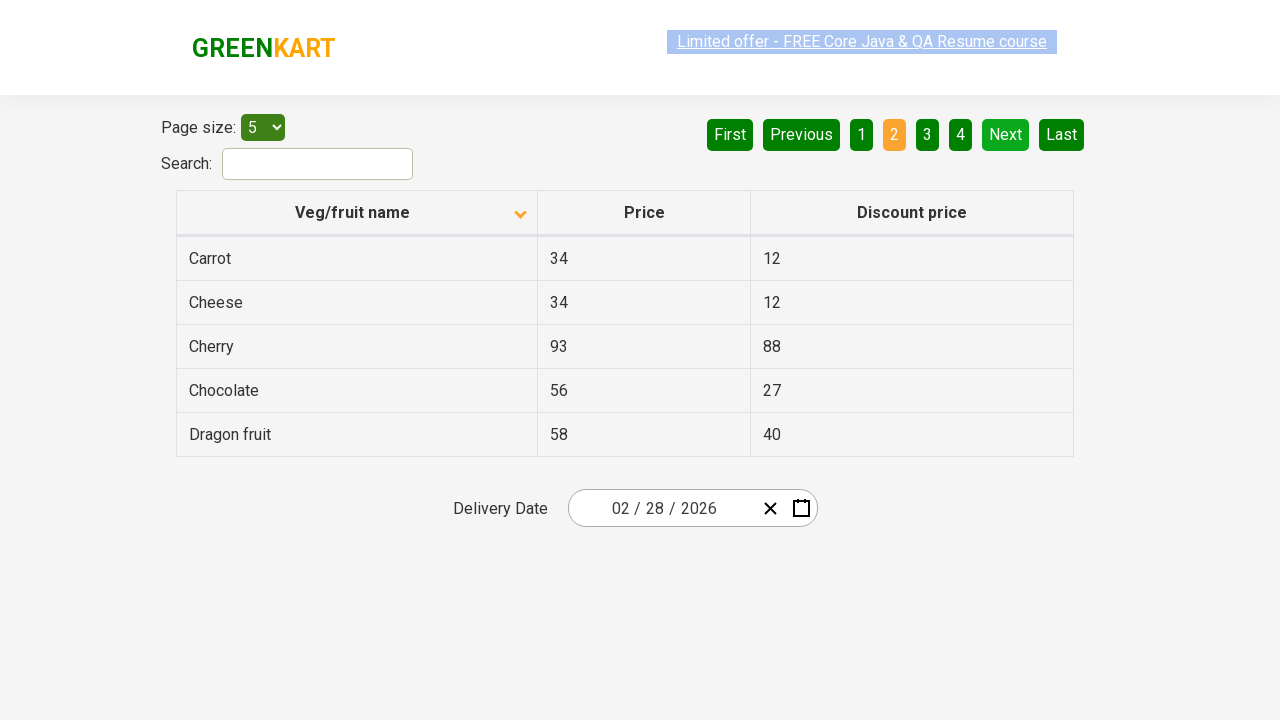

Clicked Next button to navigate to next page at (1006, 134) on [aria-label='Next']
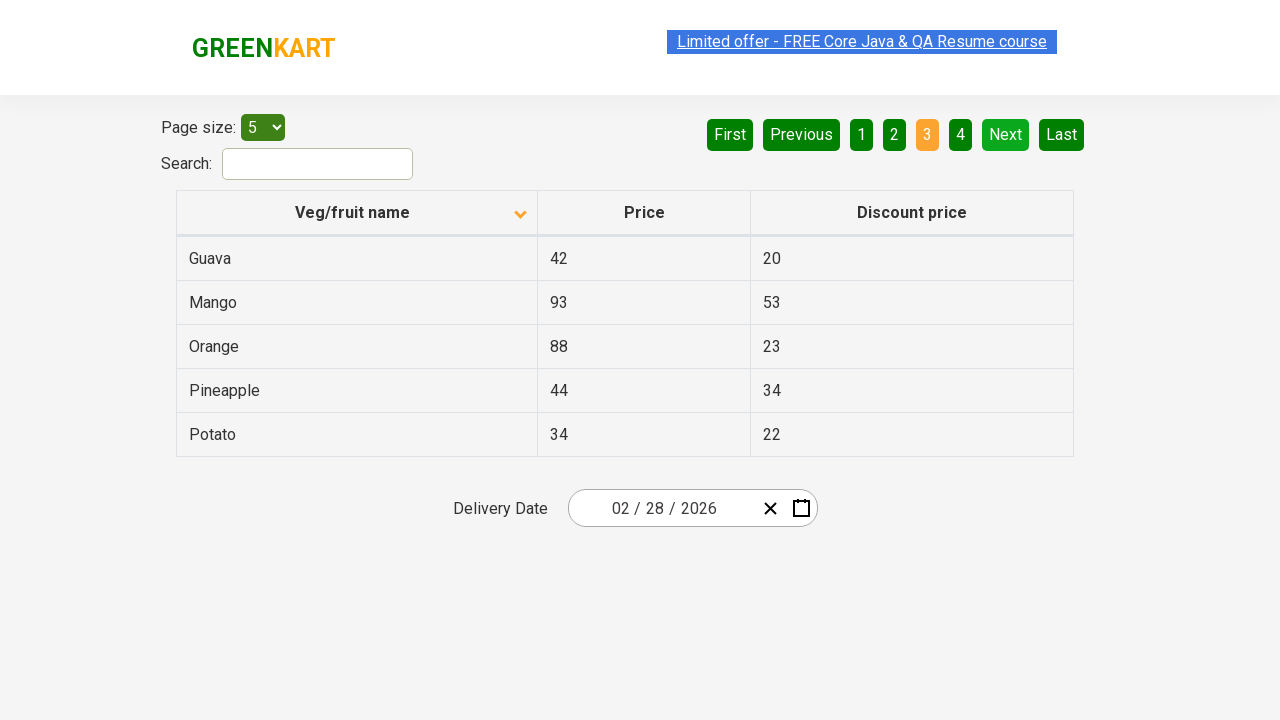

Waited for table to update after pagination
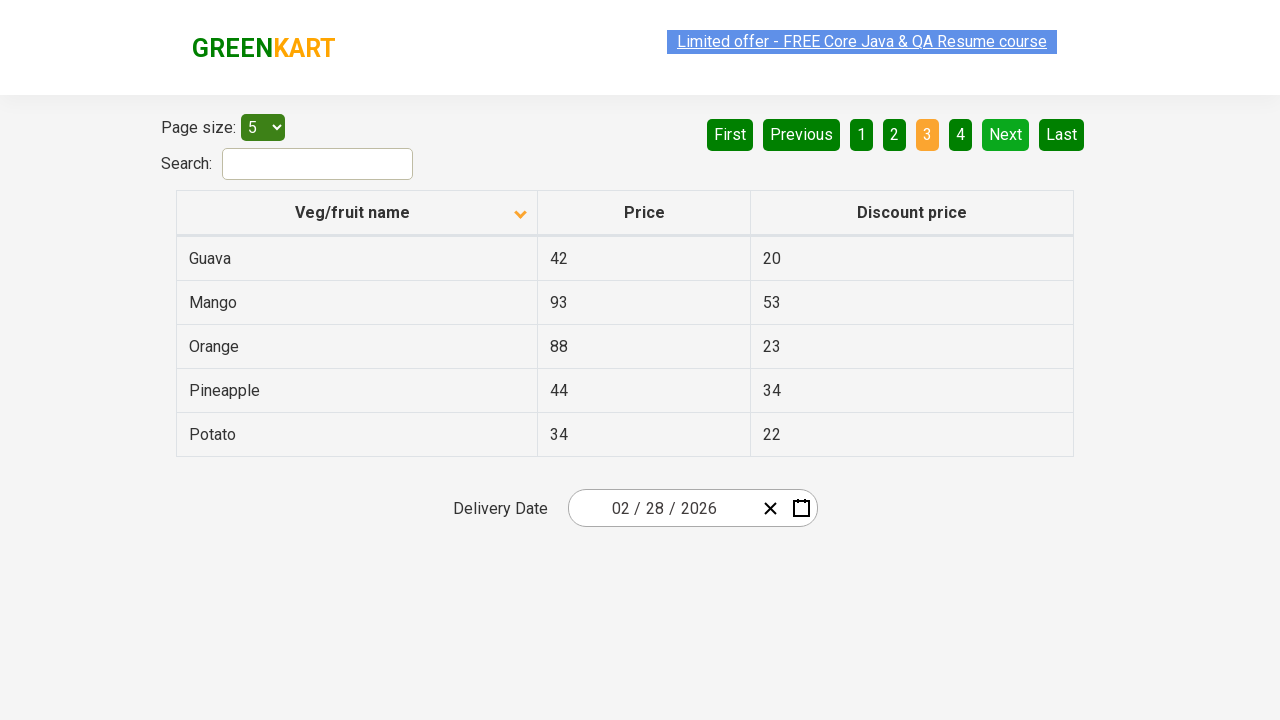

Retrieved all items from first column
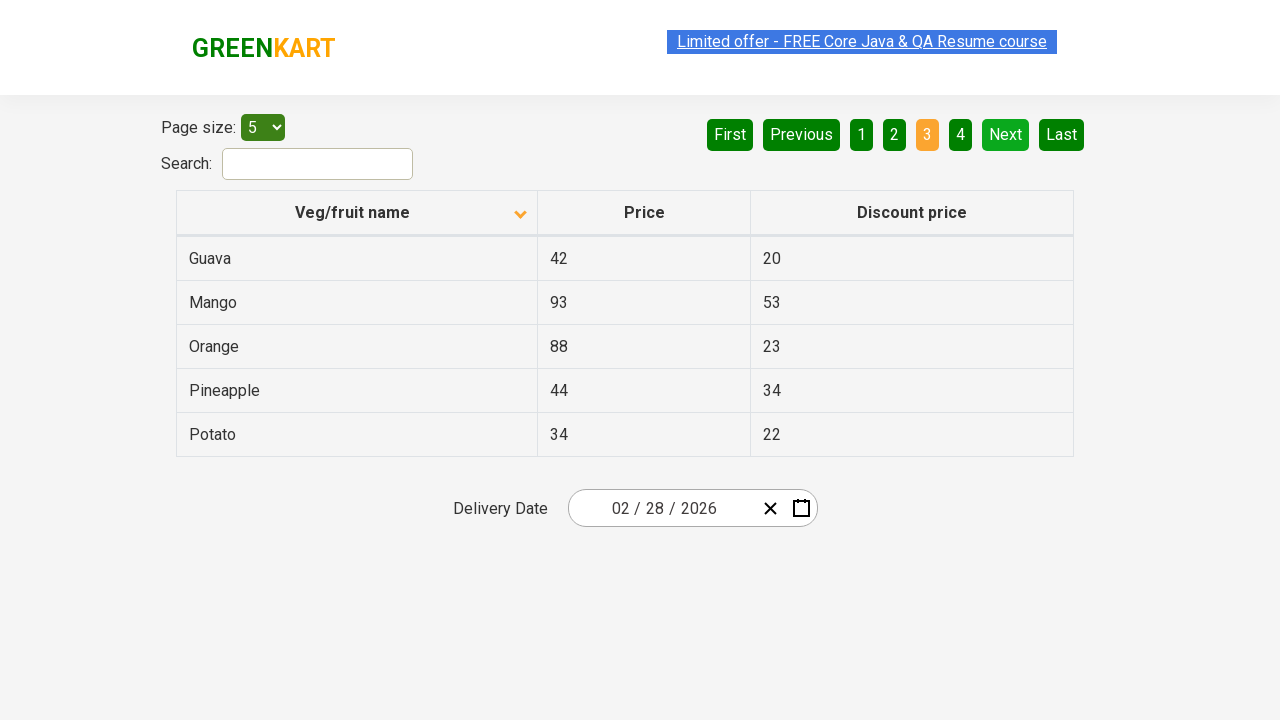

Clicked Next button to navigate to next page at (1006, 134) on [aria-label='Next']
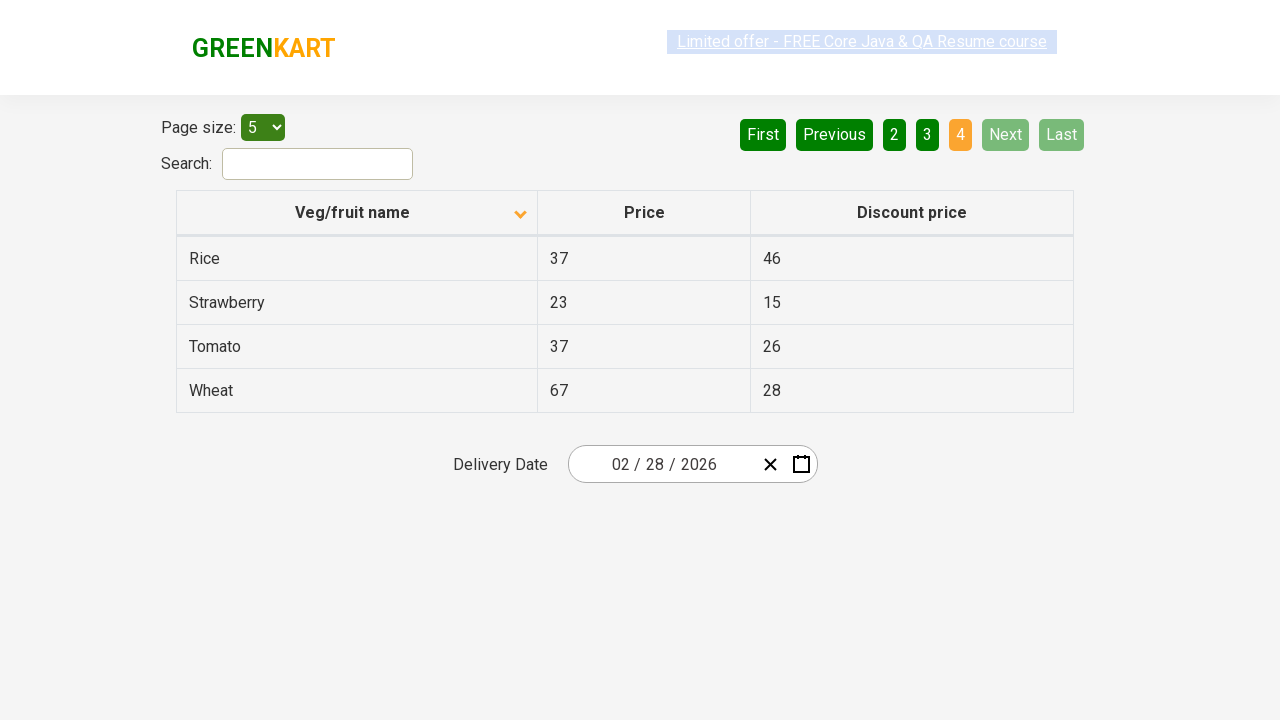

Waited for table to update after pagination
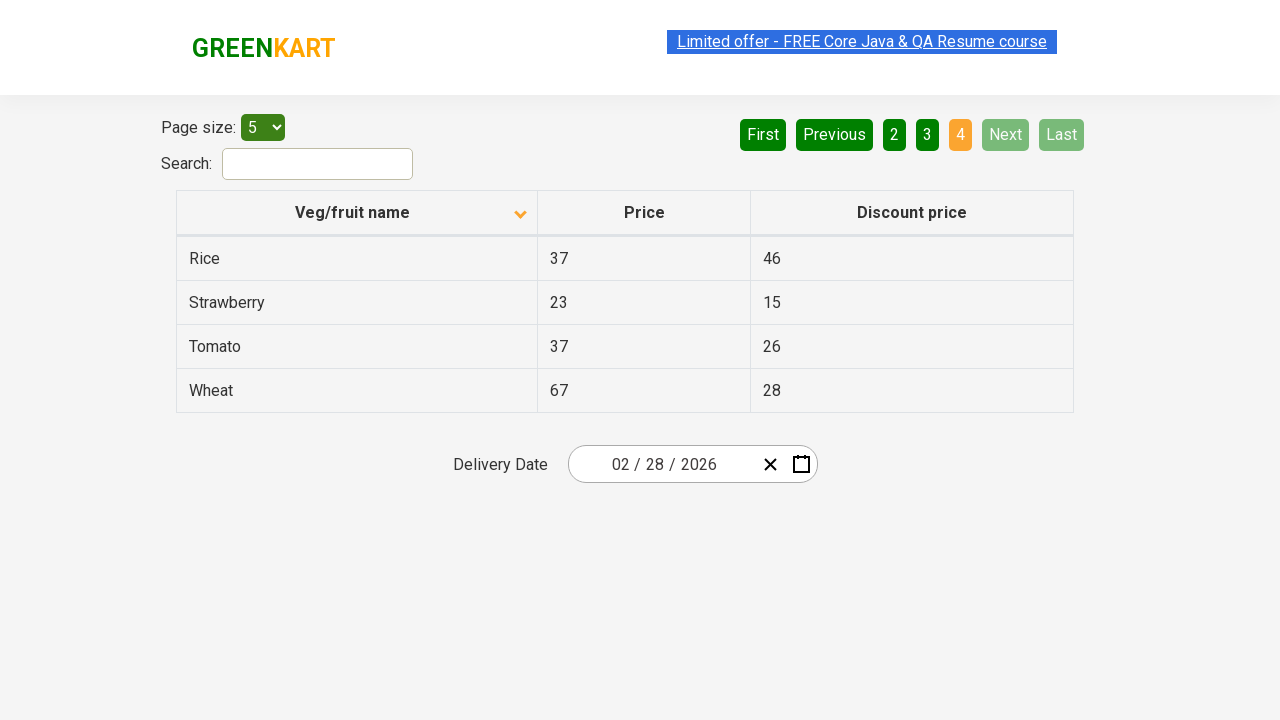

Retrieved all items from first column
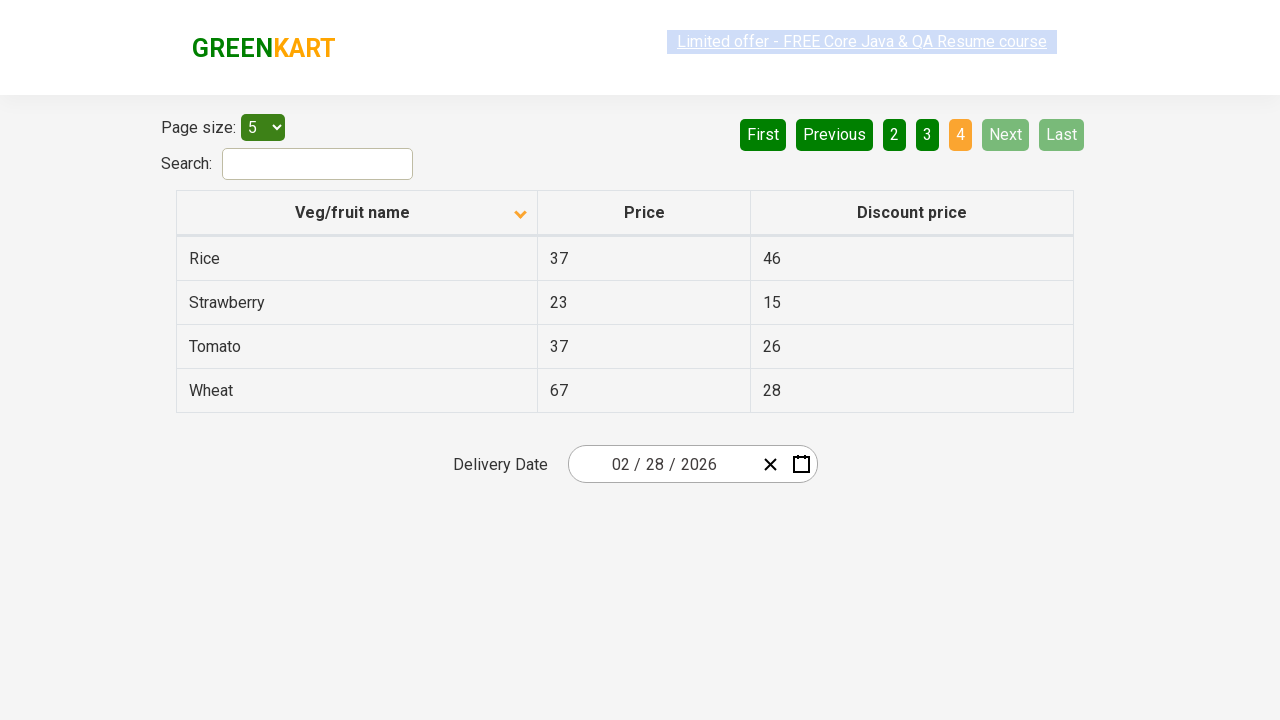

Found item(s) containing 'Rice': ['Rice']
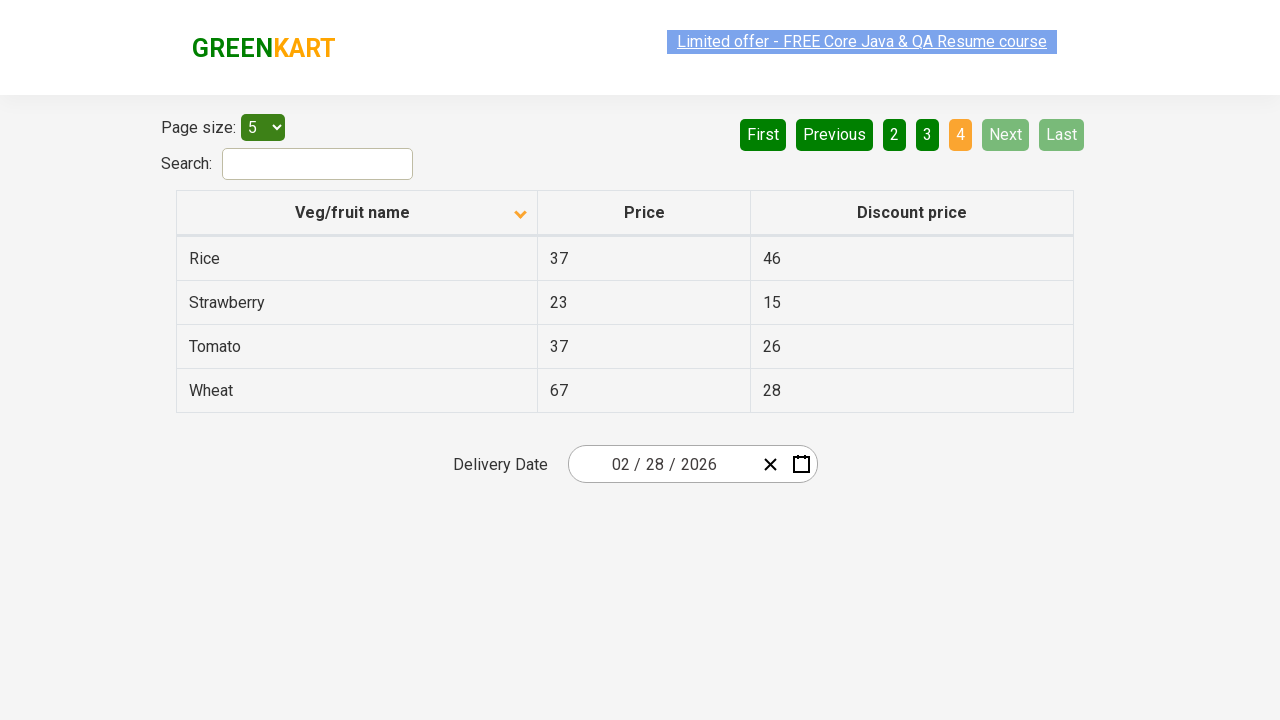

Verified item containing 'Rice' is visible in the table
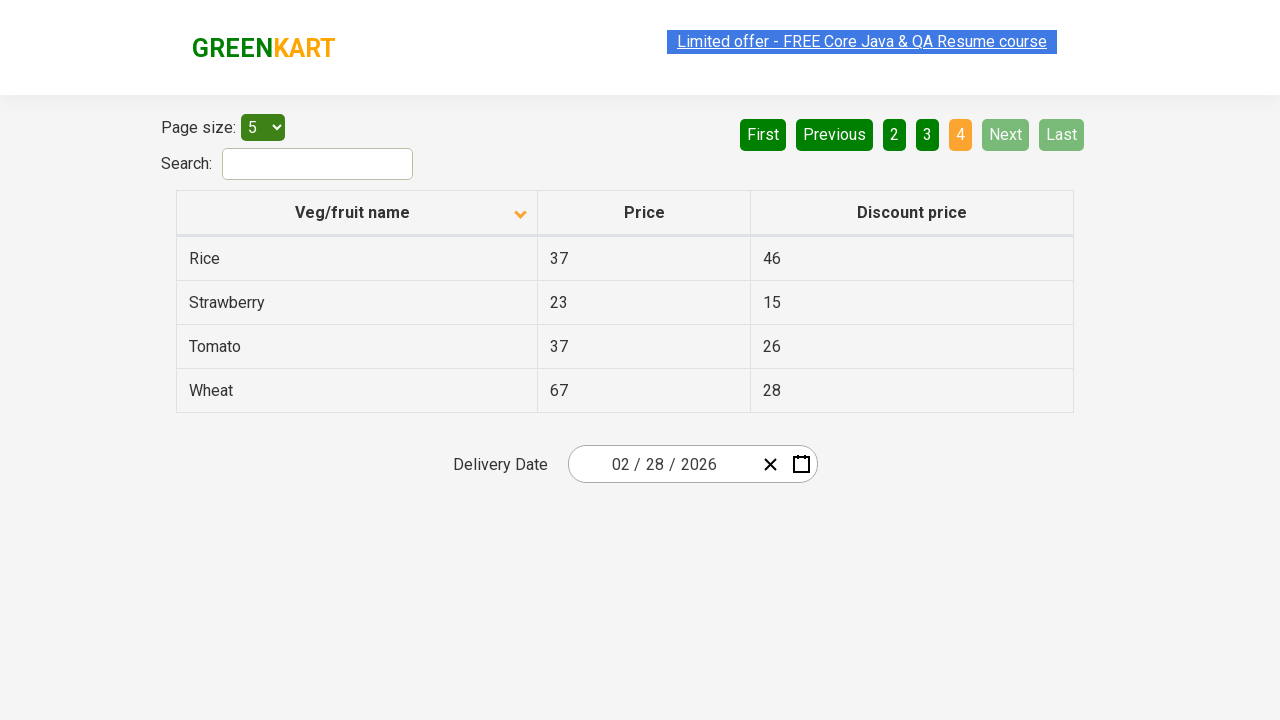

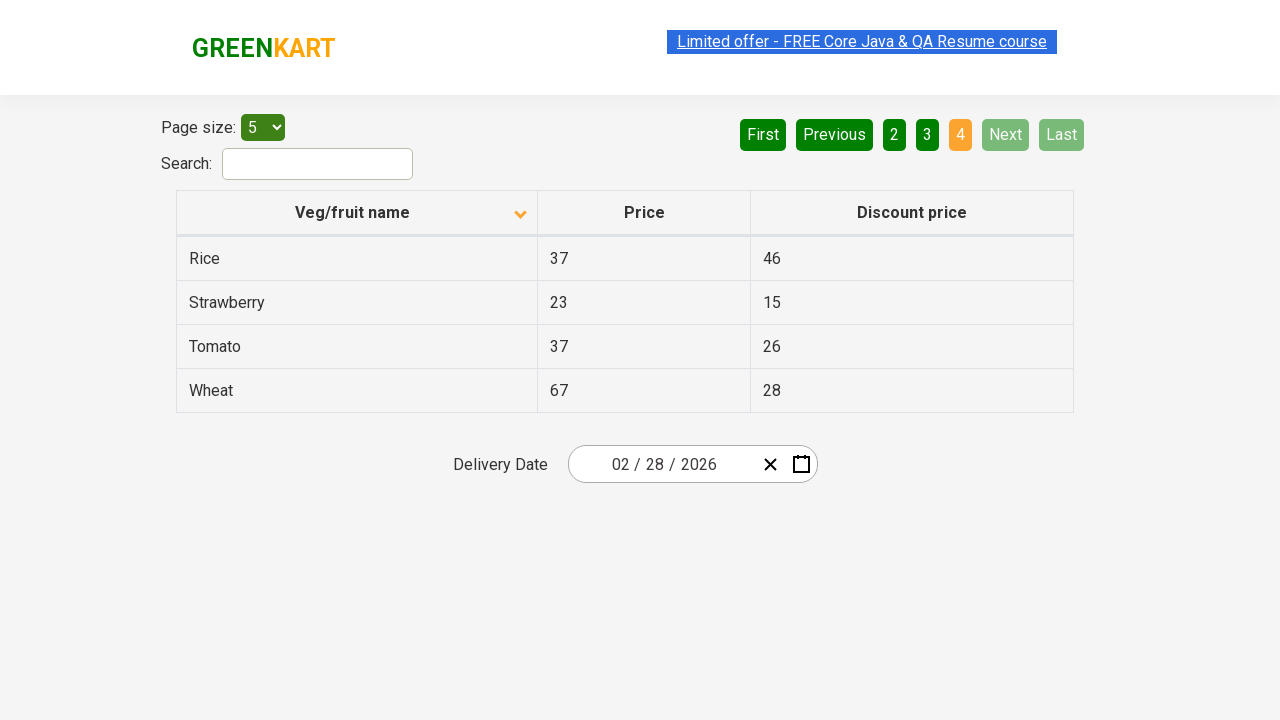